Tests that when filtering by "Completed" status, active tasks are hidden and only completed tasks are displayed in the TodoMVC app.

Starting URL: https://todomvc.com/examples/react/dist/

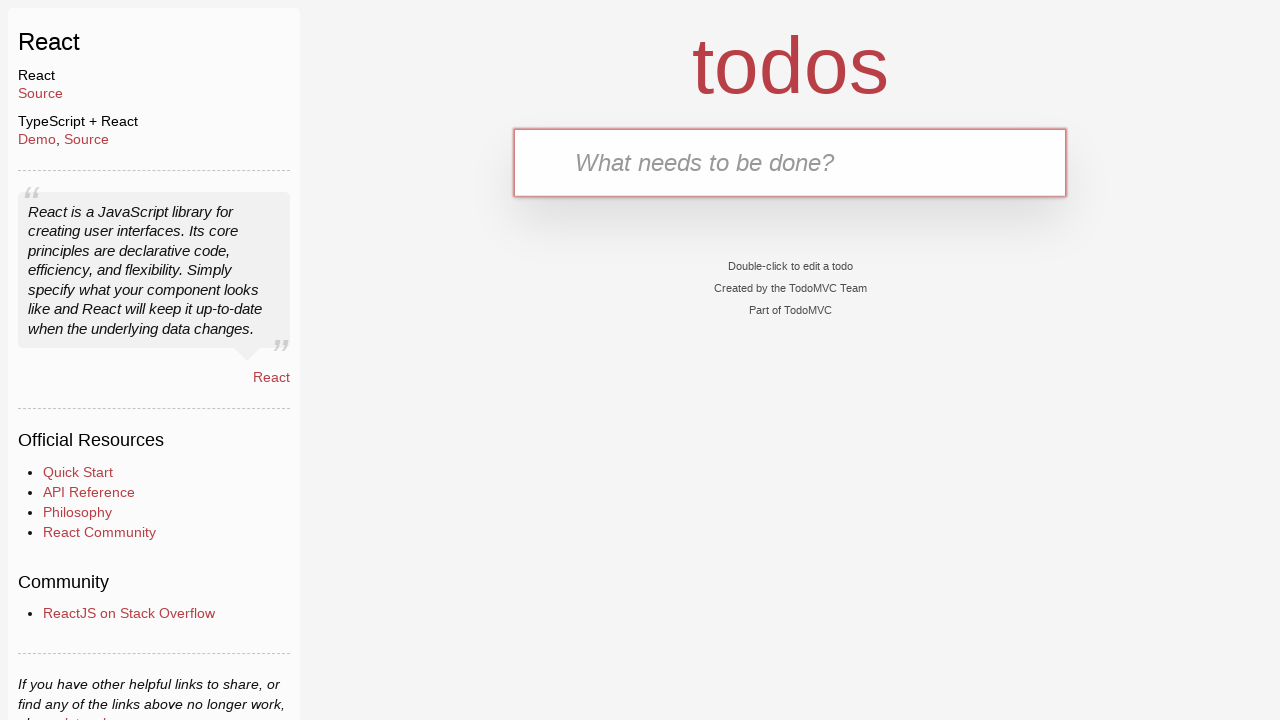

Navigated to TodoMVC React app
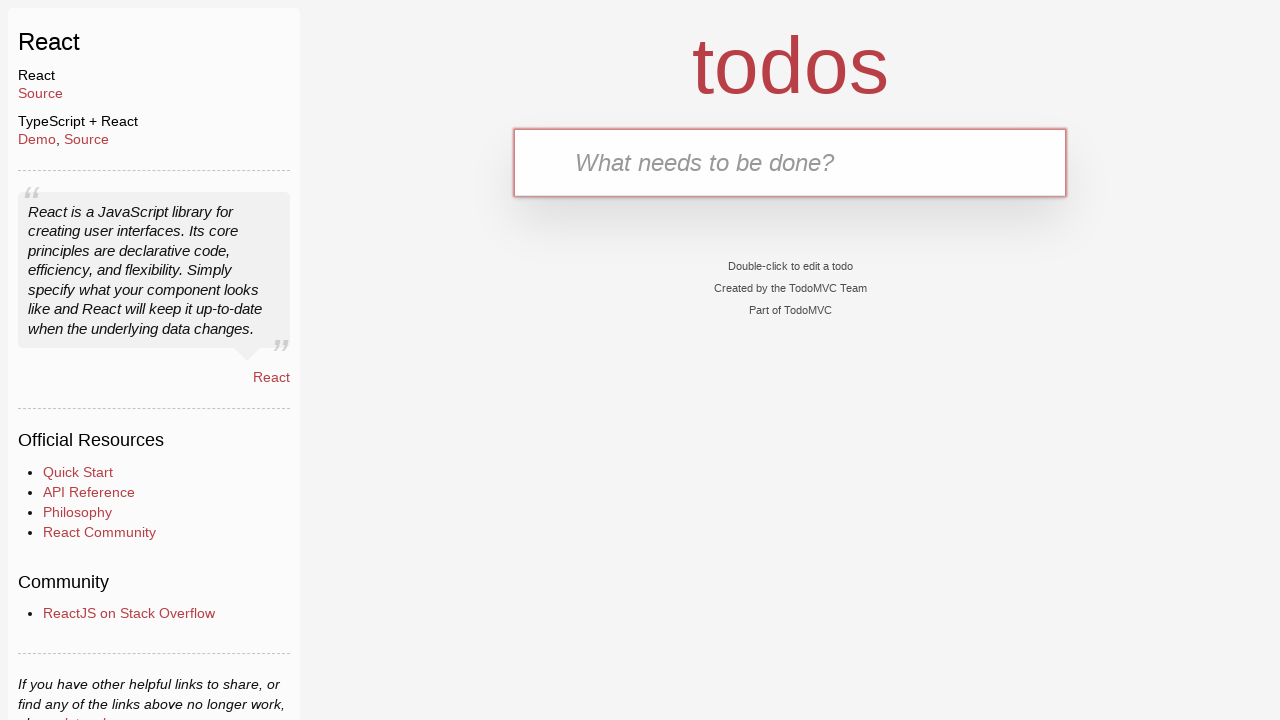

Filled input field with first task 'Feed the cat' on .new-todo
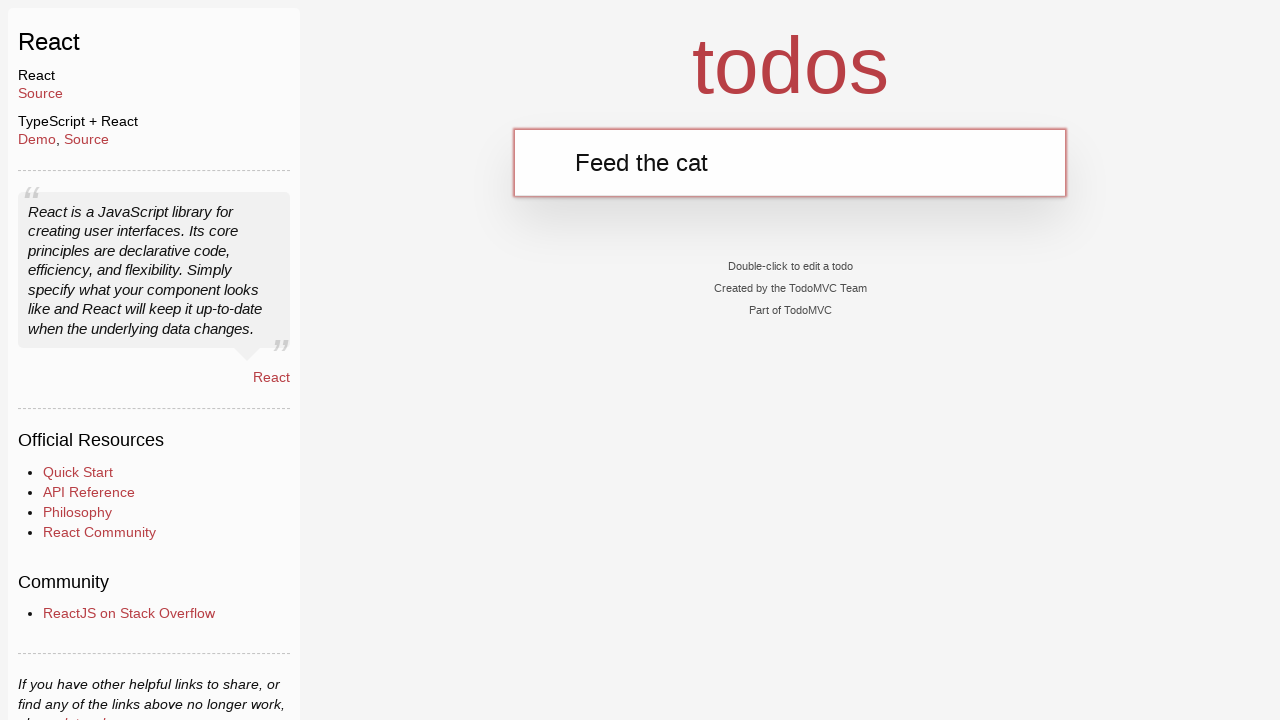

Pressed Enter to add first task on .new-todo
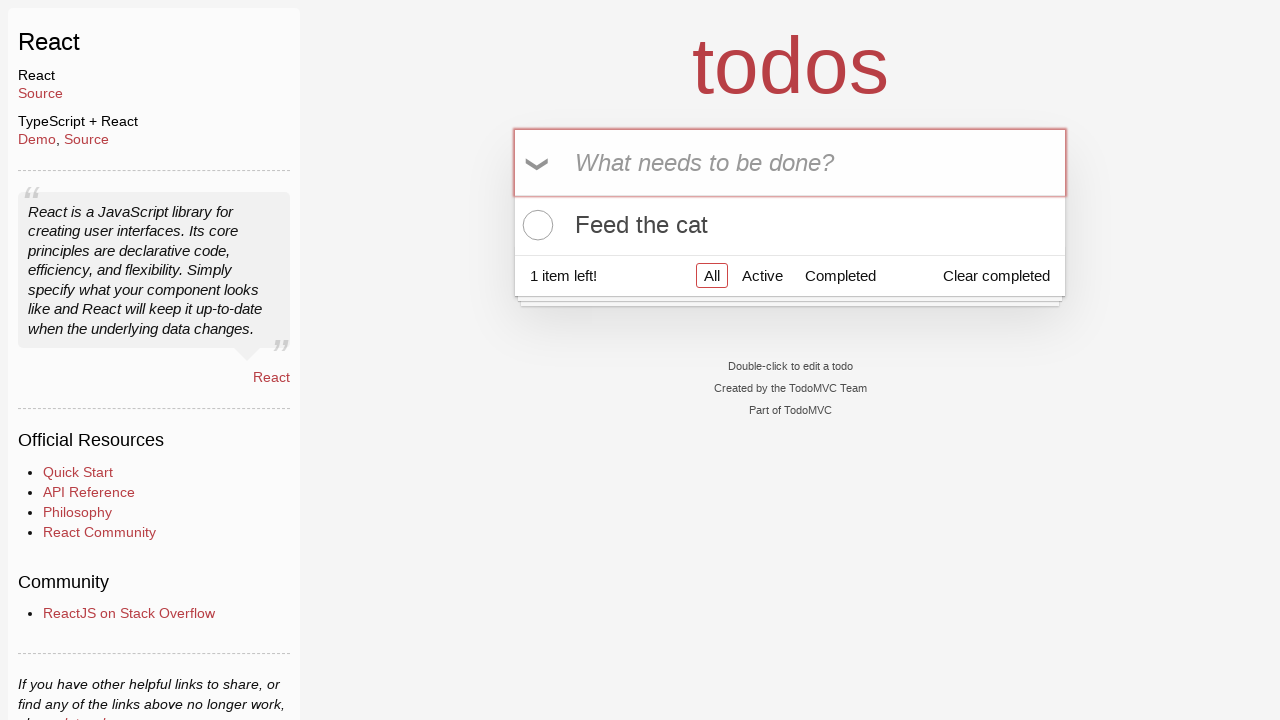

Filled input field with second task 'Walk the dog' on .new-todo
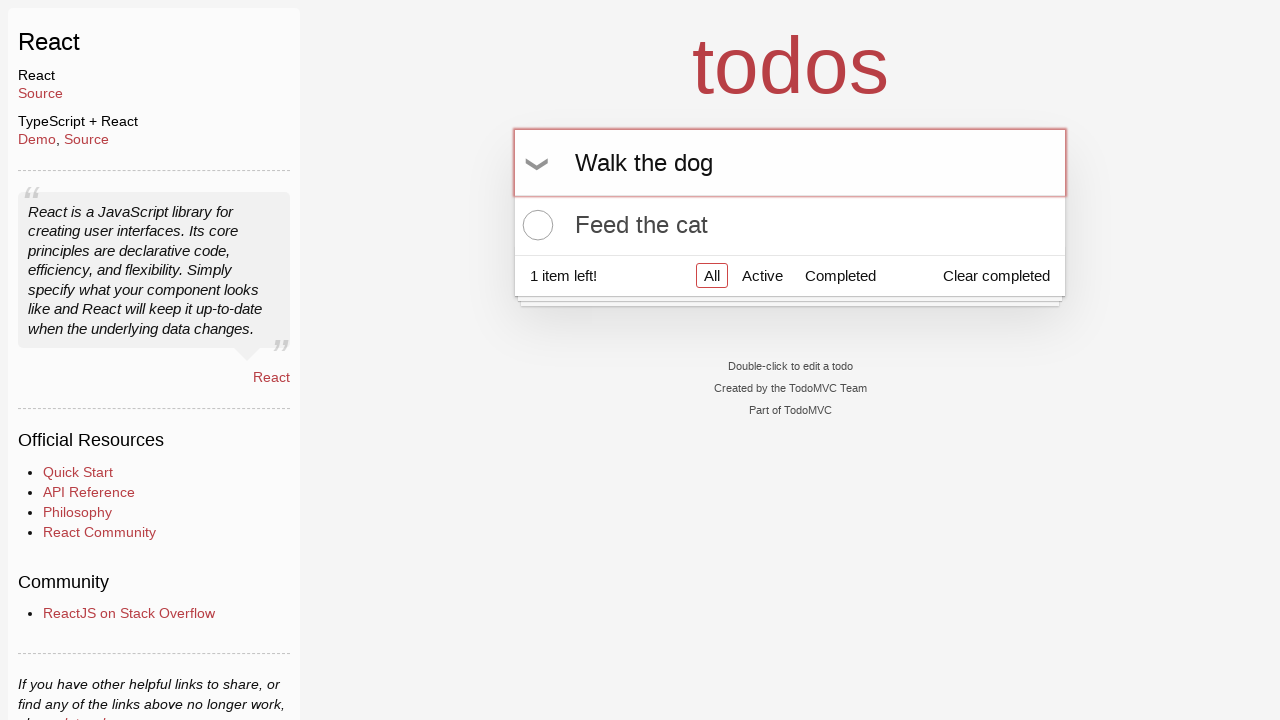

Pressed Enter to add second task on .new-todo
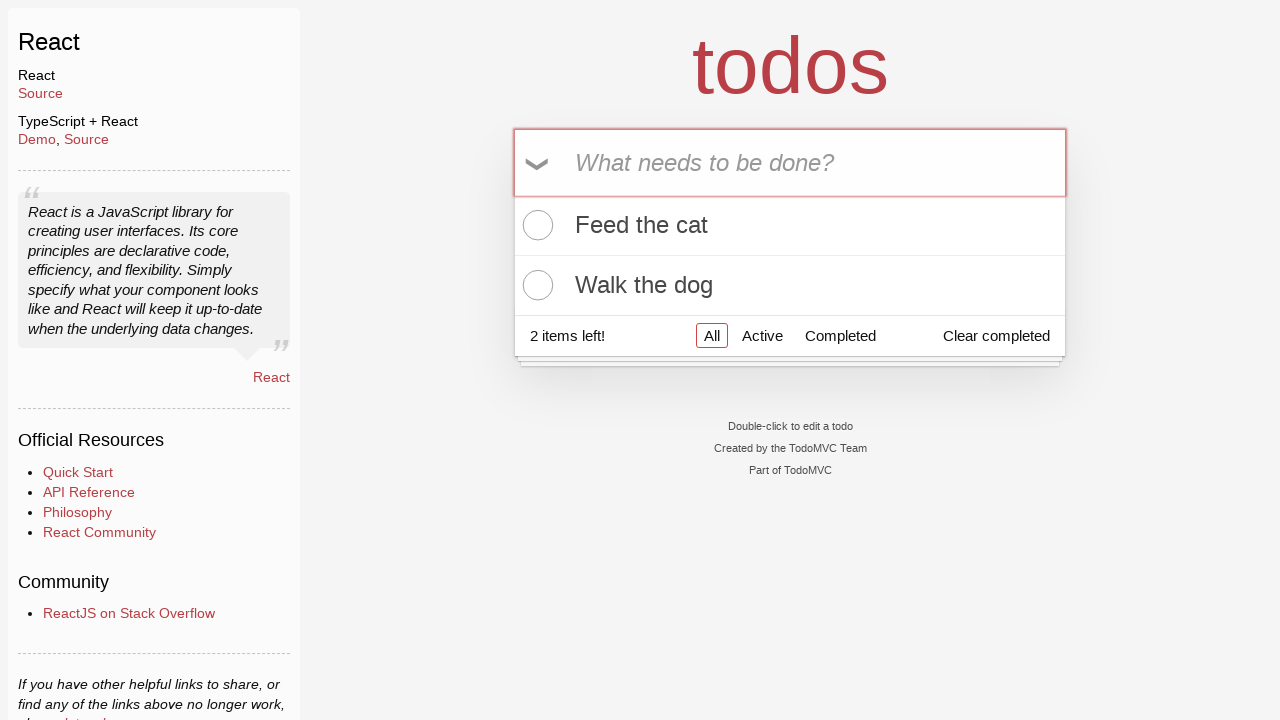

Clicked toggle checkbox to complete 'Feed the cat' task at (535, 225) on .todo-list li:has-text('Feed the cat') .toggle
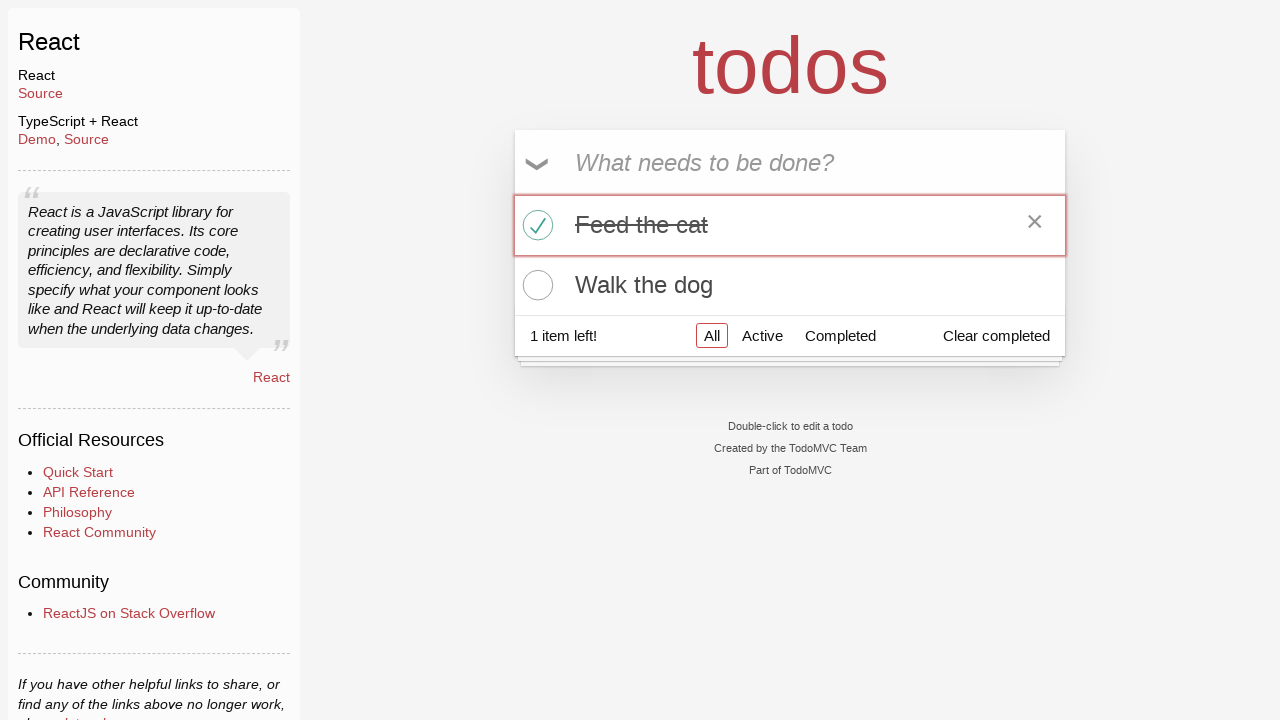

Clicked 'Completed' filter button at (840, 335) on a:has-text('Completed')
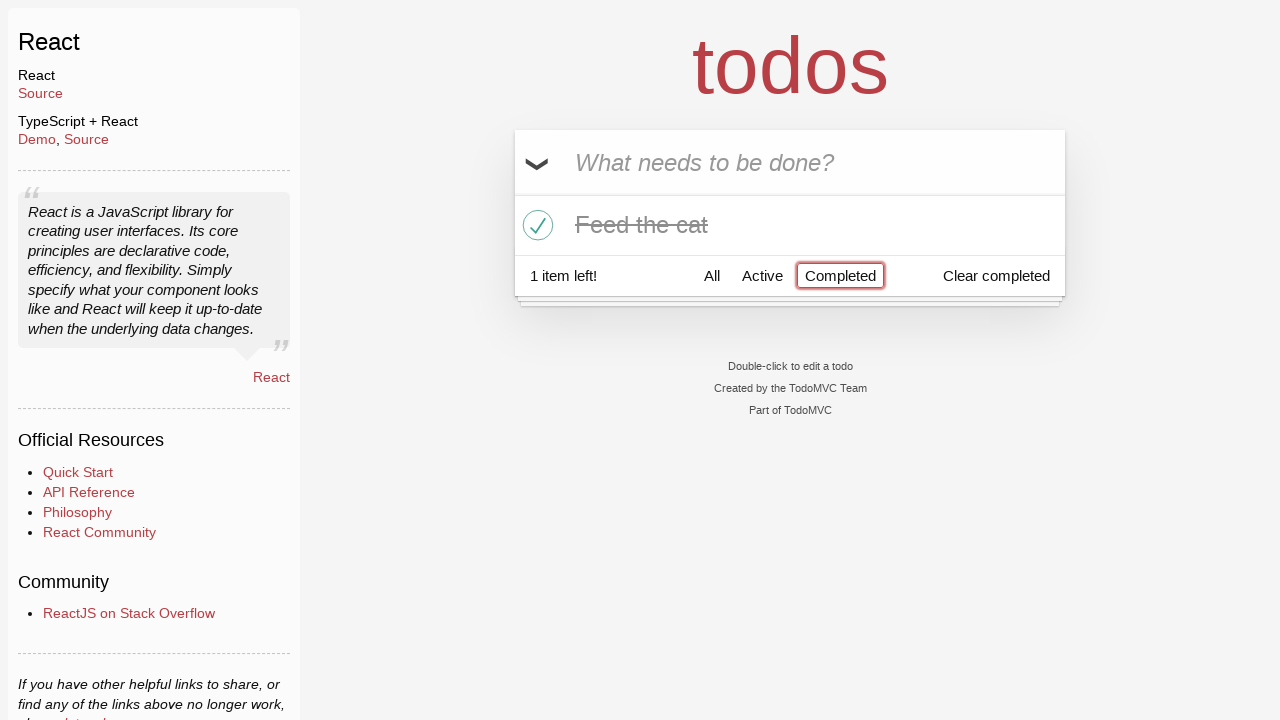

Verified completed task 'Feed the cat' is displayed after filtering
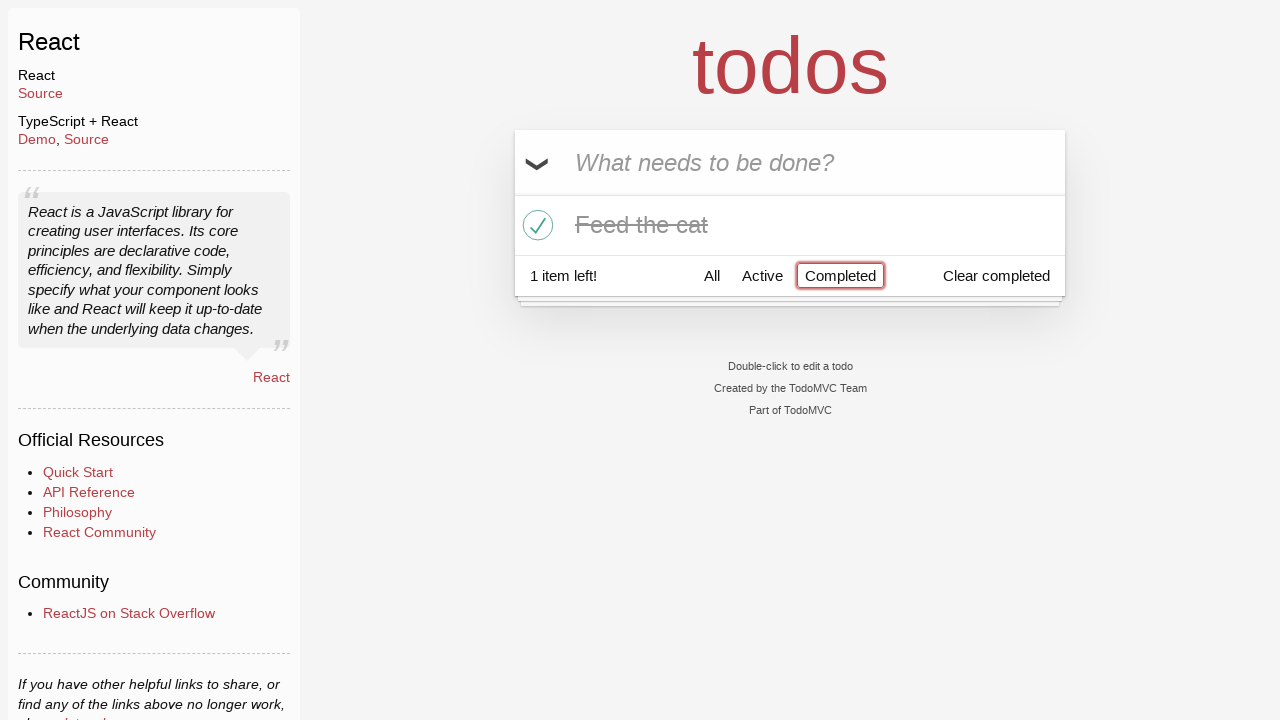

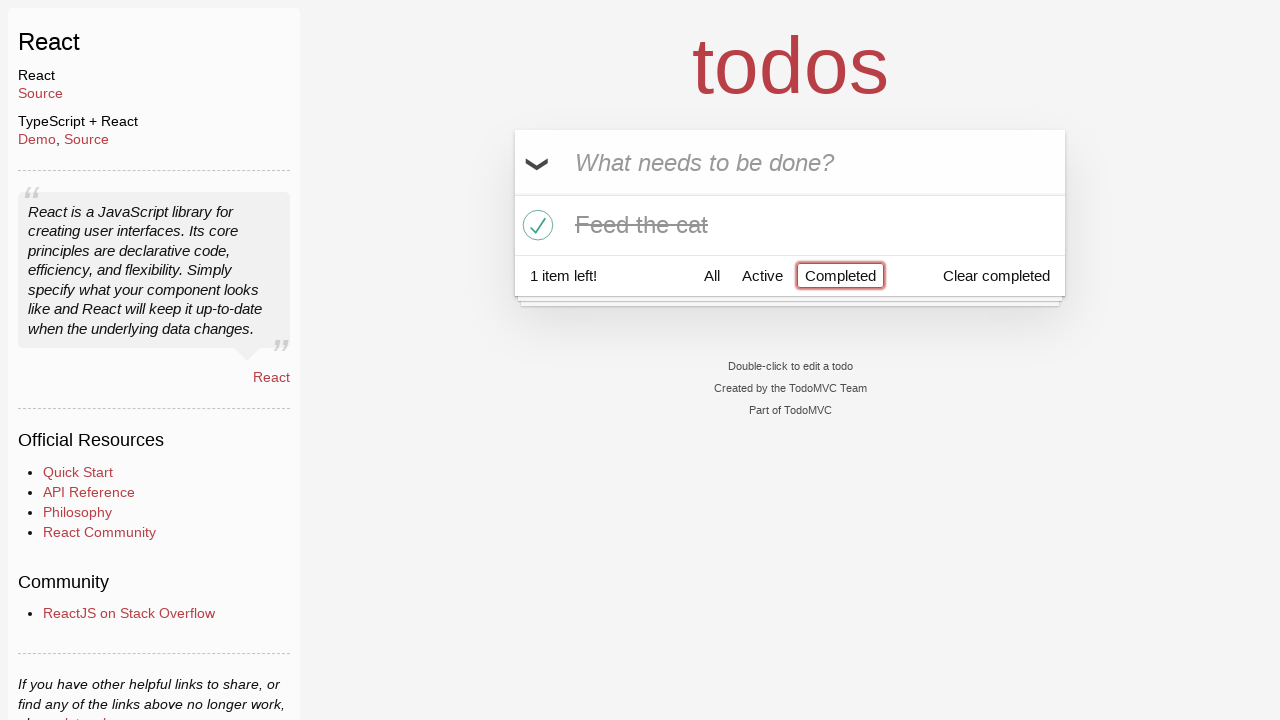